Tests slider functionality by dragging the slider handle horizontally to change its position

Starting URL: https://demo.automationtesting.in/Slider.html

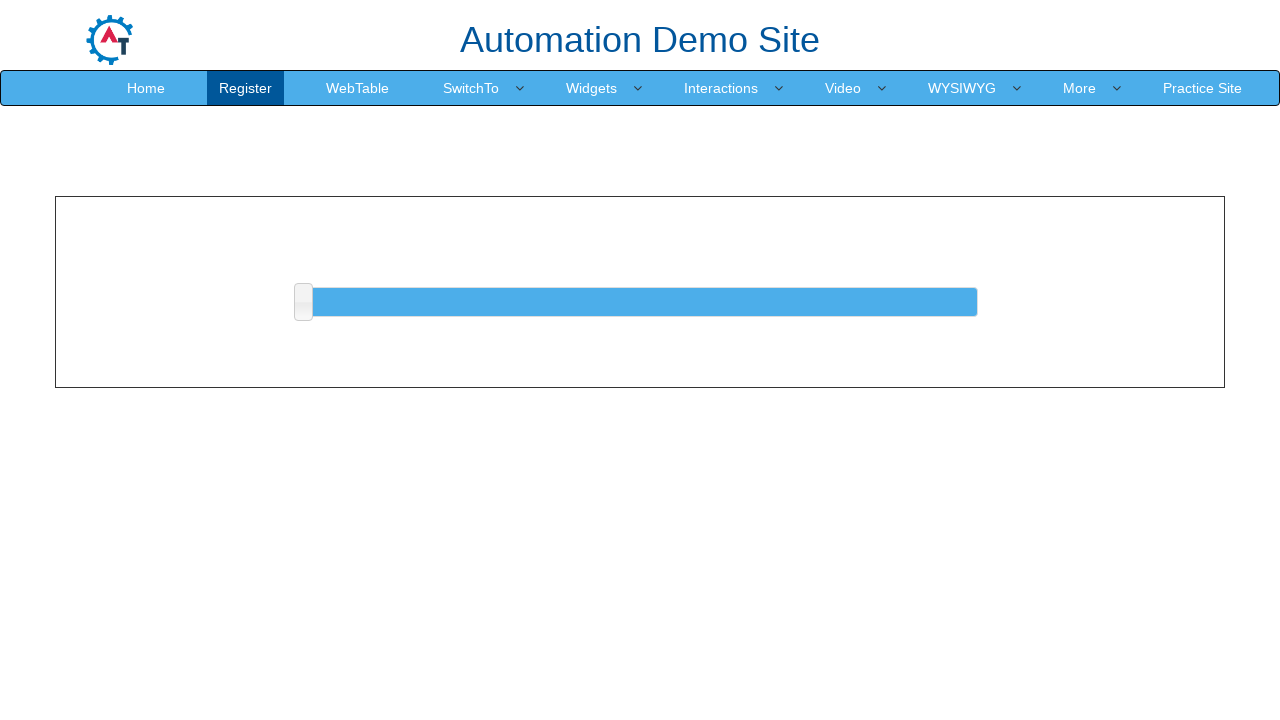

Located the slider handle element
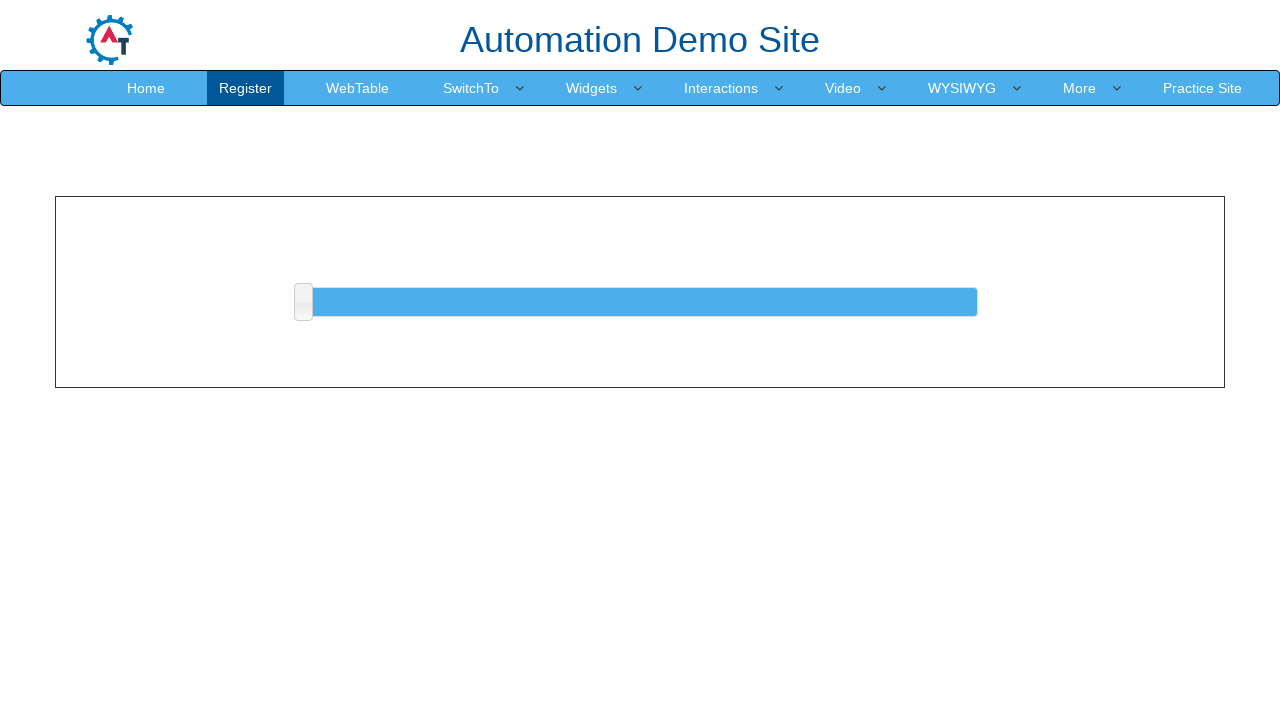

Dragged the slider handle 50 pixels to the right to change its position at (345, 284)
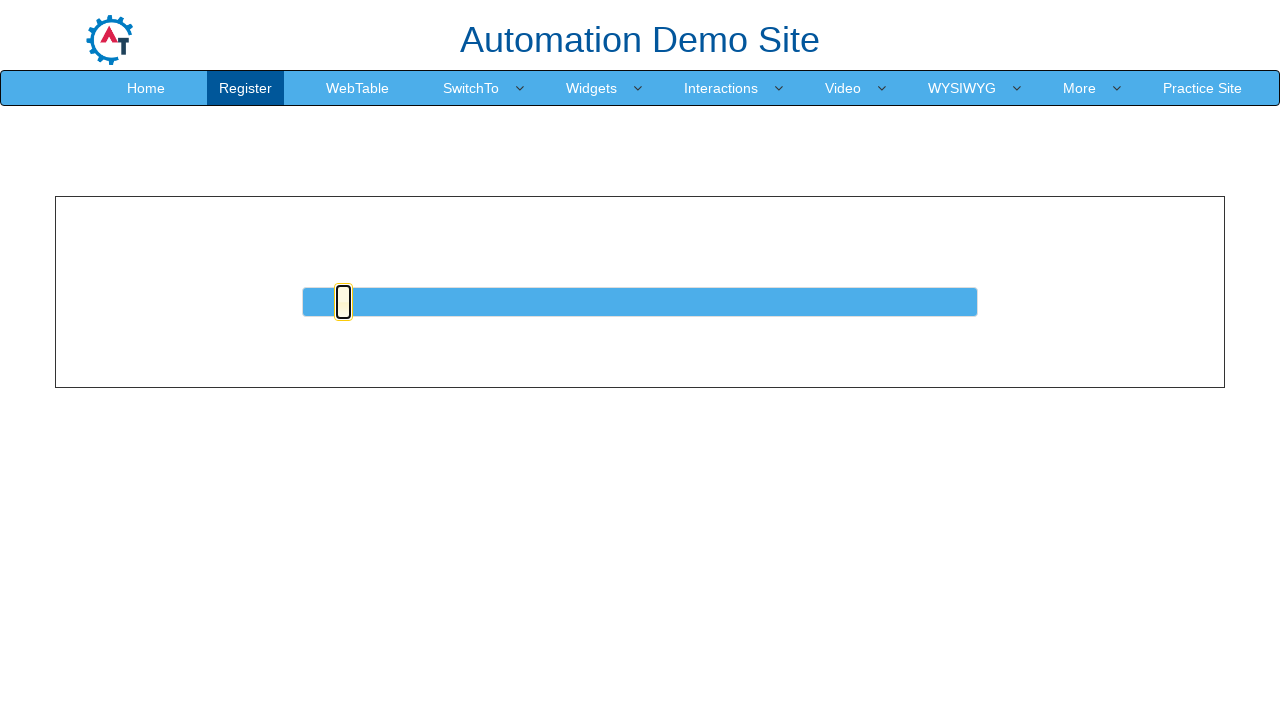

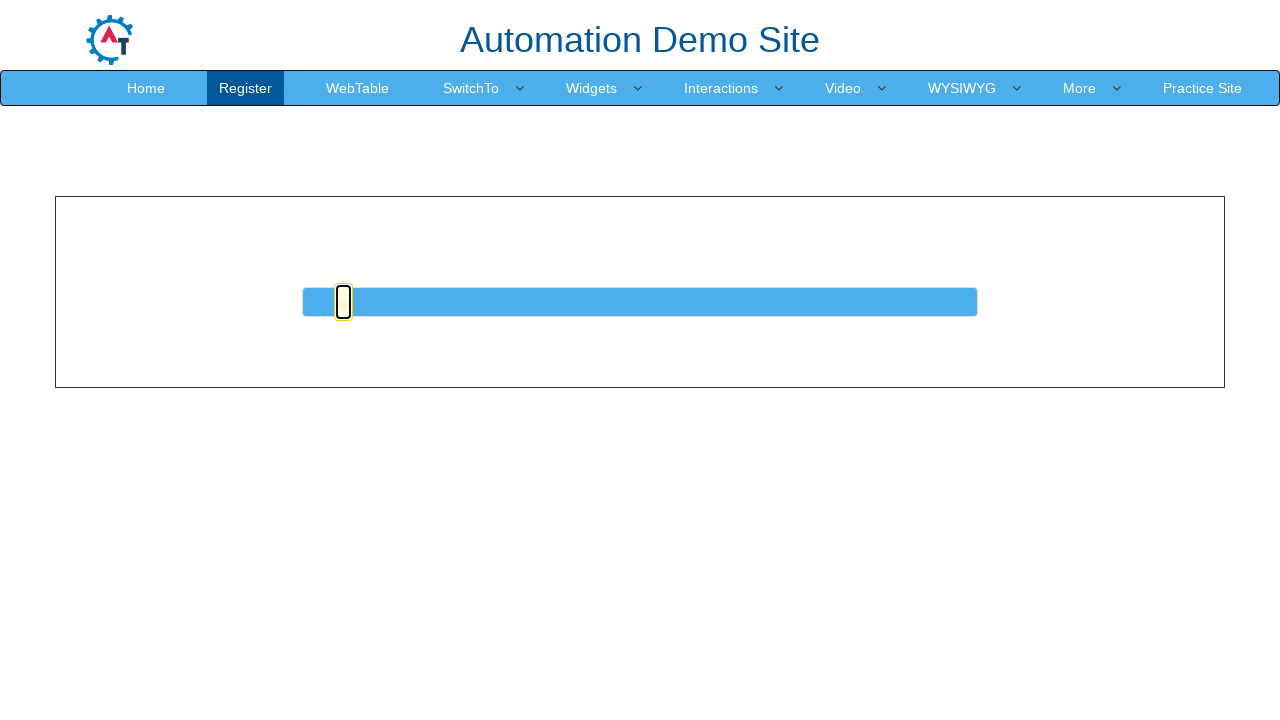